Tests file upload functionality on a Berkeley CGI test page by interacting with the file input field

Starting URL: http://cgi-lib.berkeley.edu/ex/fup.html

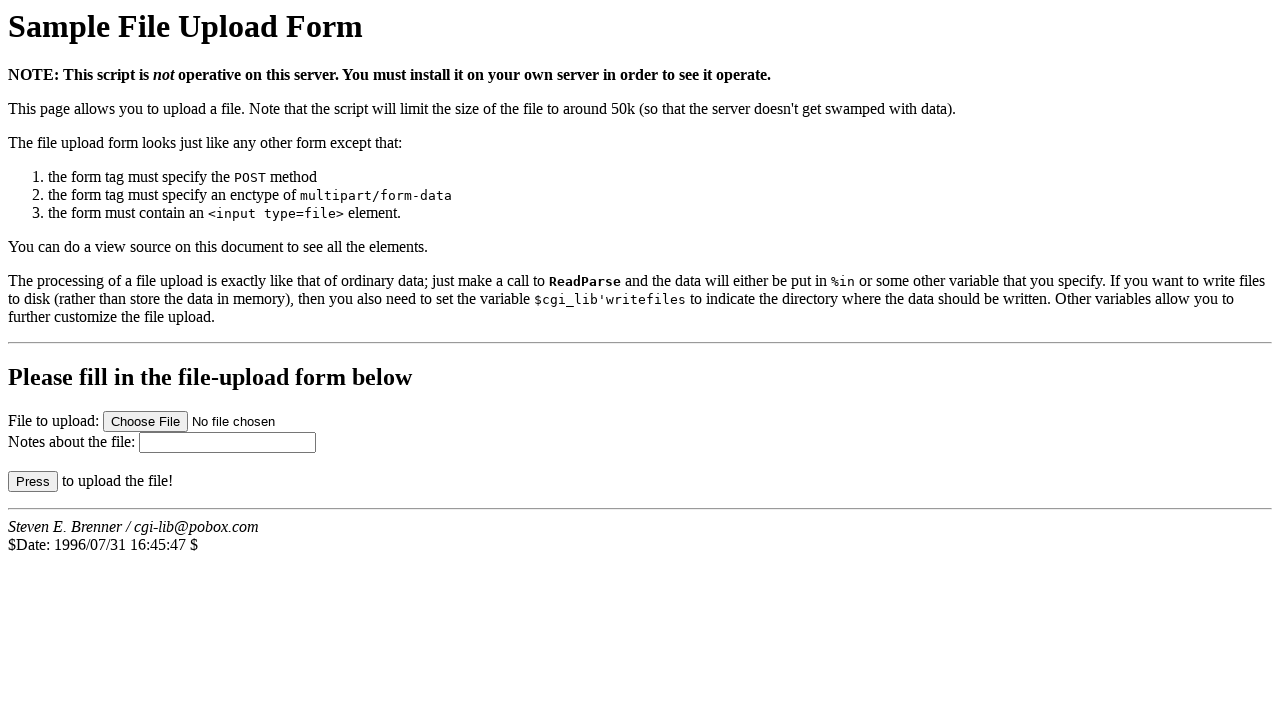

Waited for file upload input field to be available
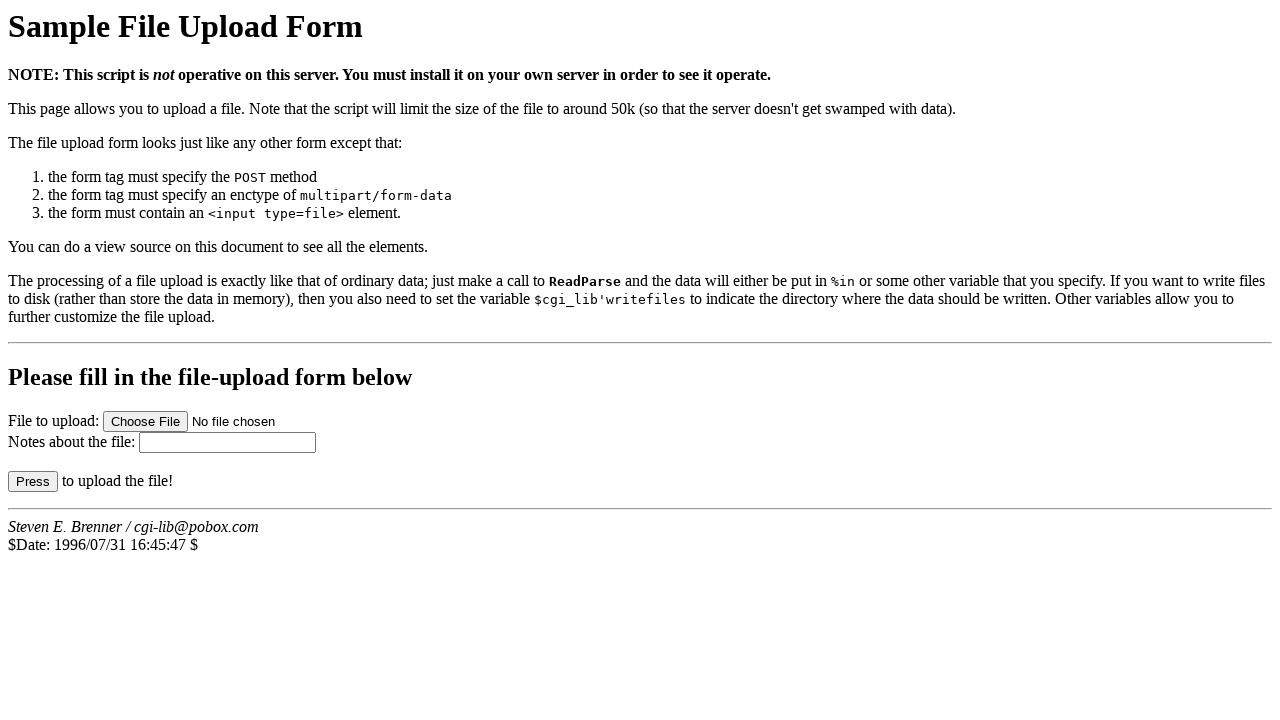

Created temporary test file with content
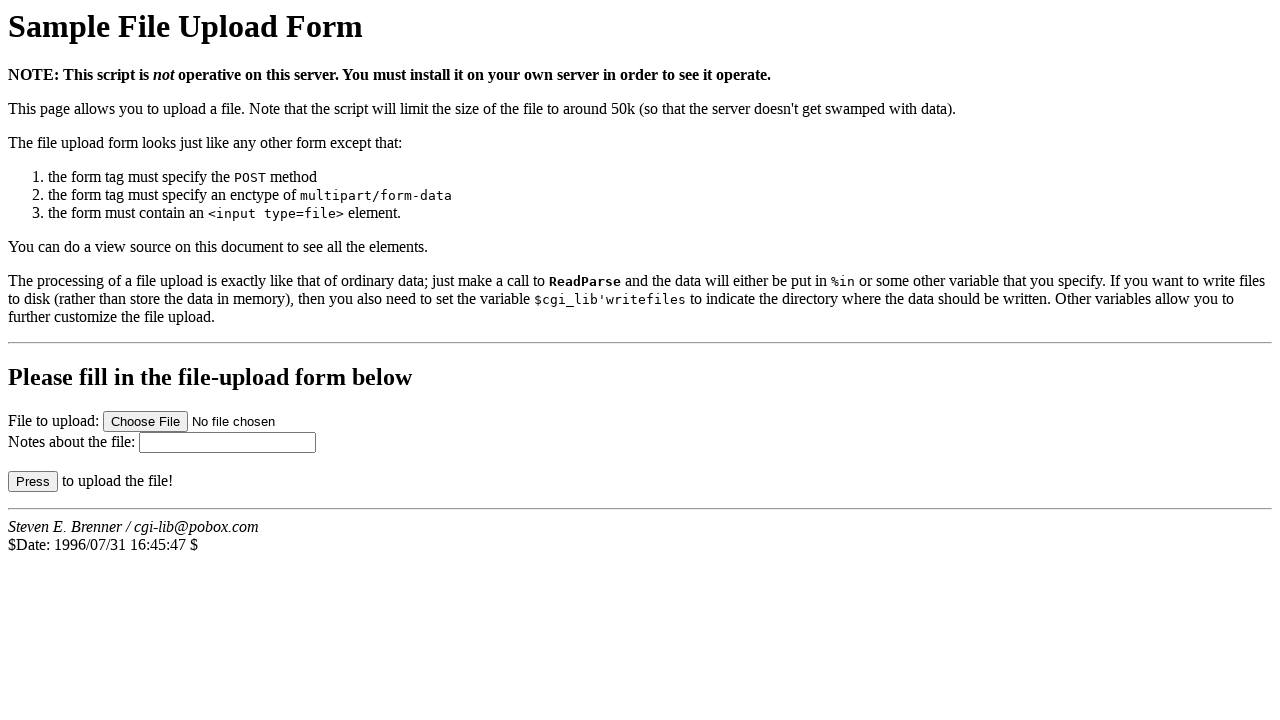

Set input files to upload temporary test file
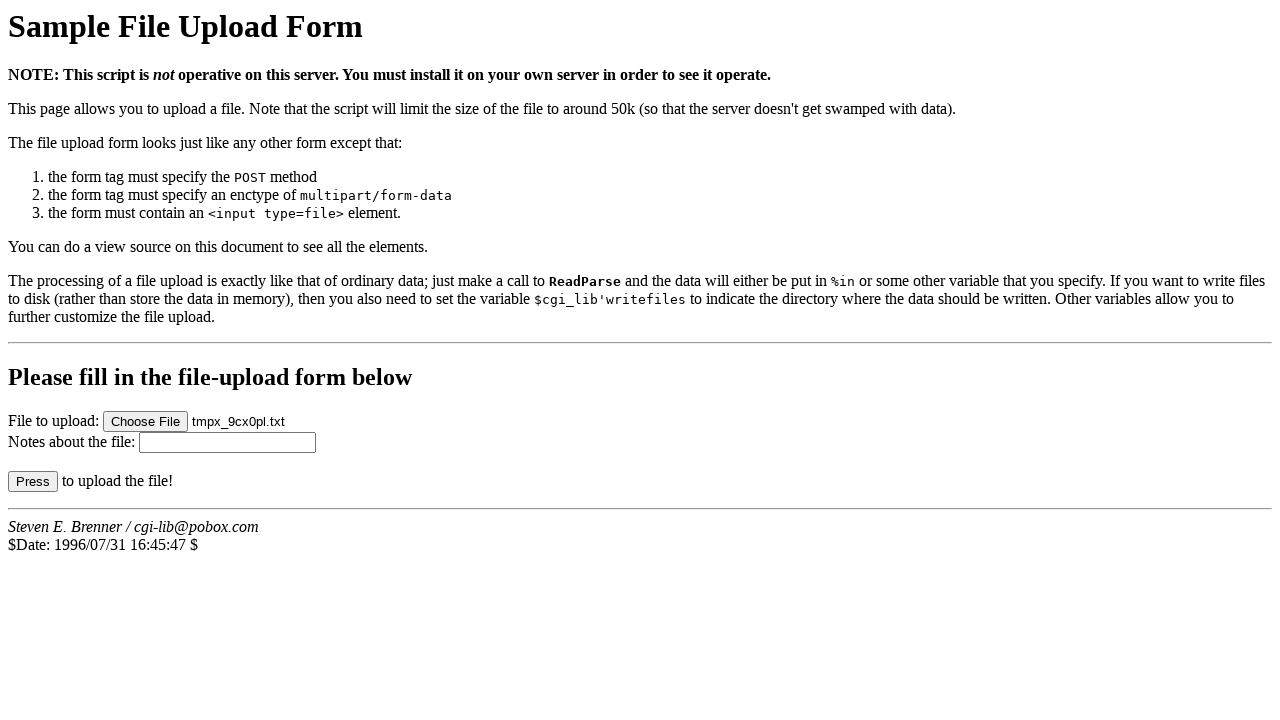

Deleted temporary test file
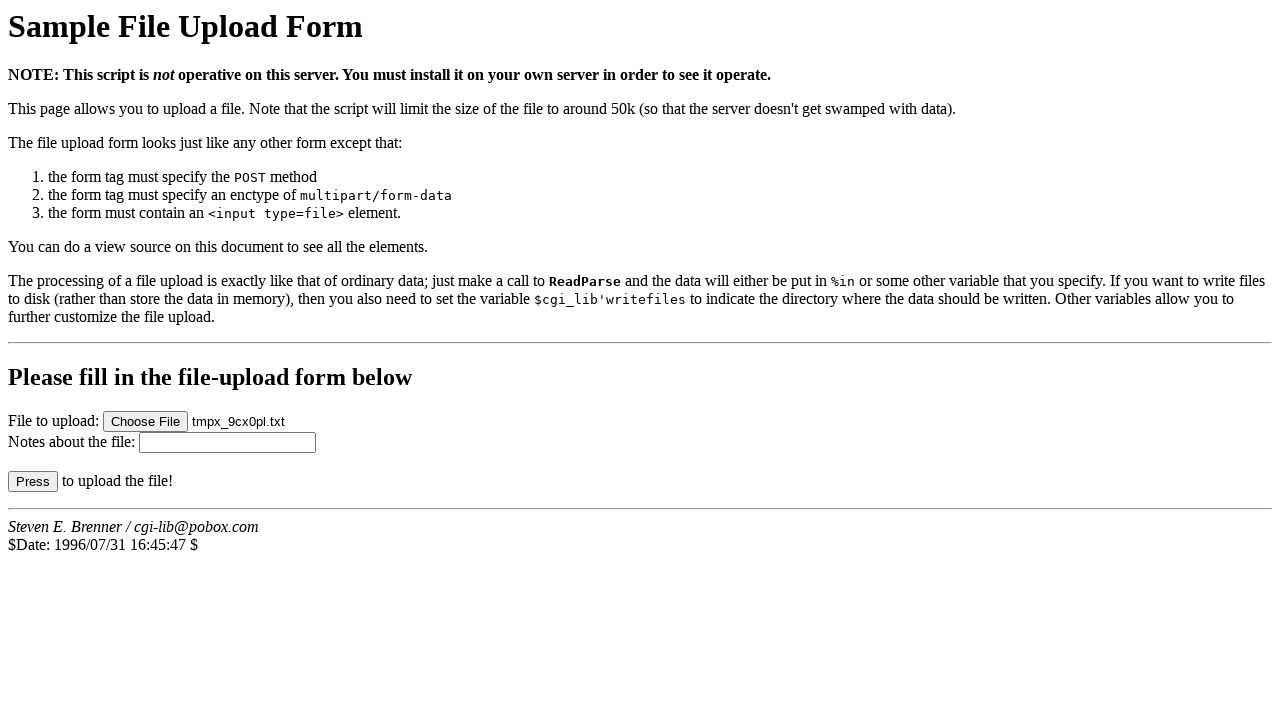

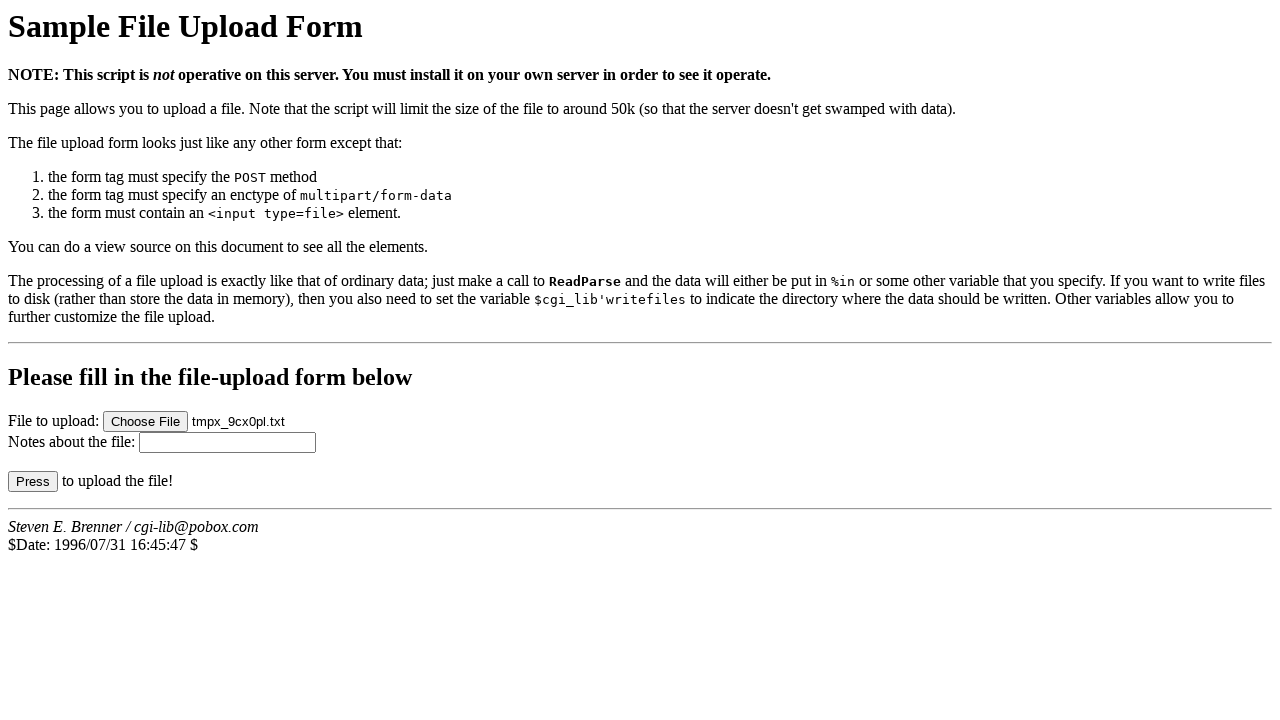